Tests right-click context menu functionality by right-clicking an element, hovering over a menu item, and clicking it

Starting URL: http://swisnl.github.io/jQuery-contextMenu/demo.html

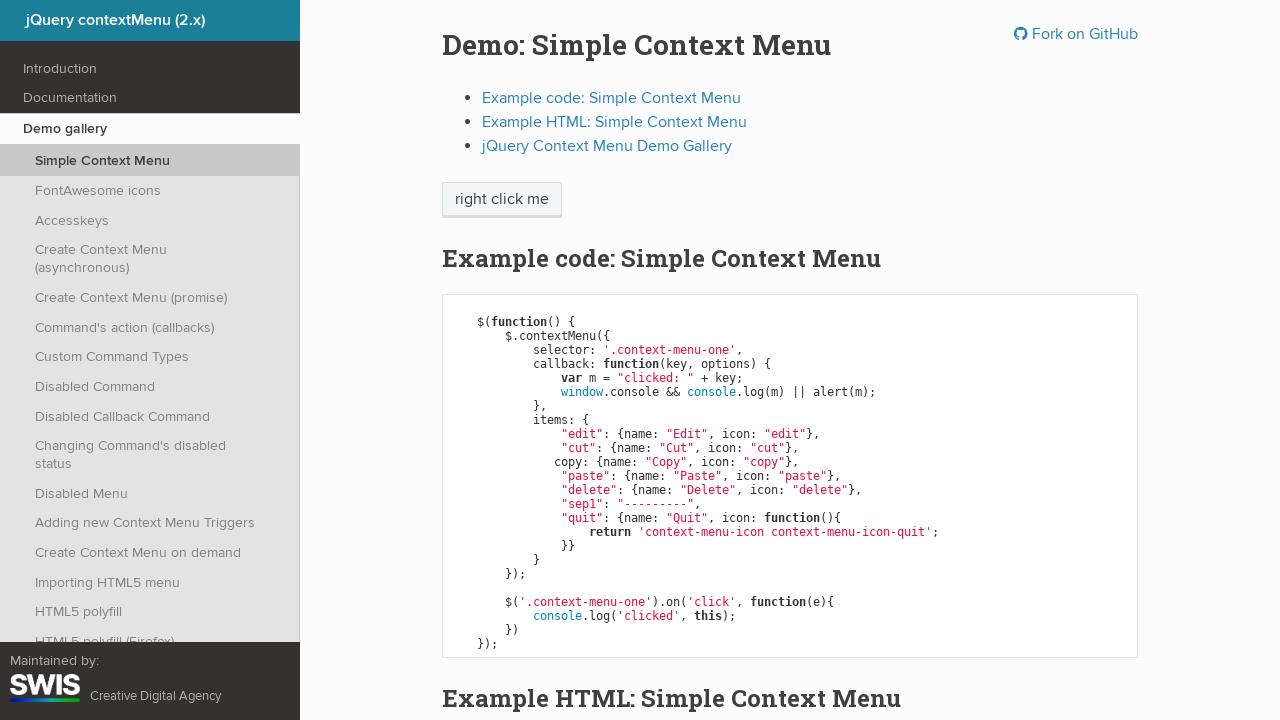

Right-clicked on context menu element at (502, 200) on span.context-menu-one
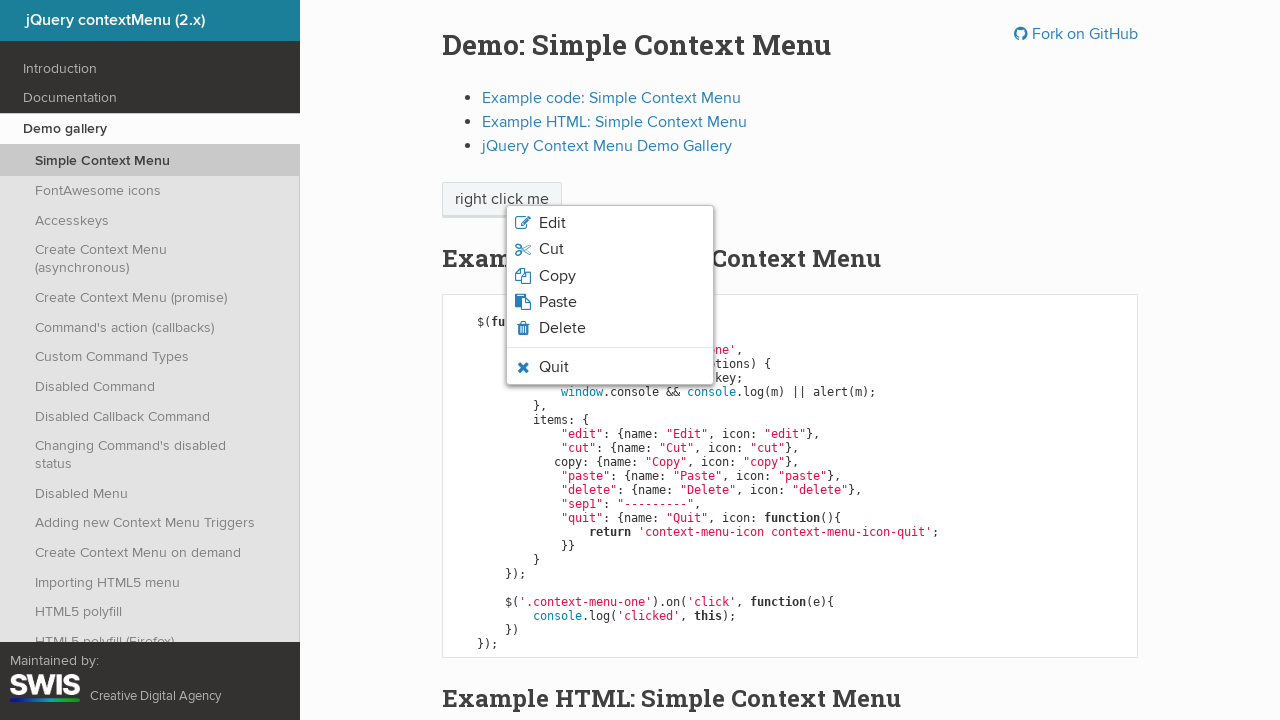

Verified context menu is visible
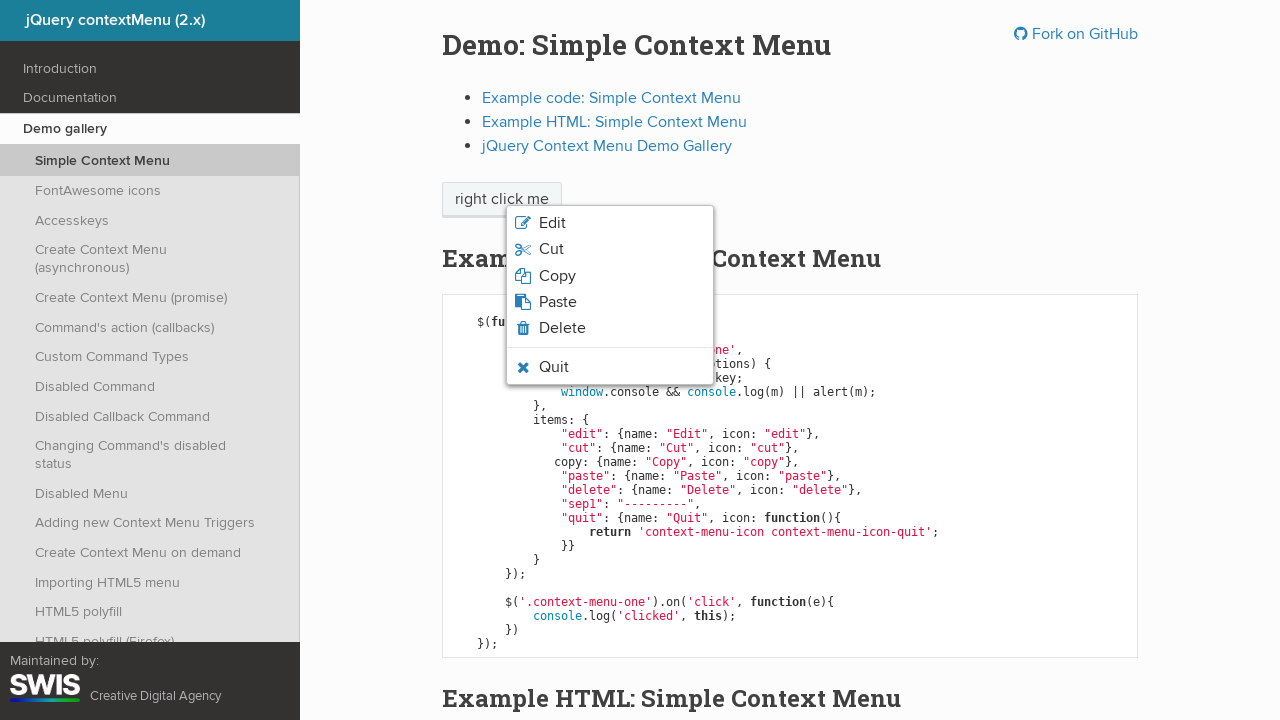

Waited 2 seconds for menu to stabilize
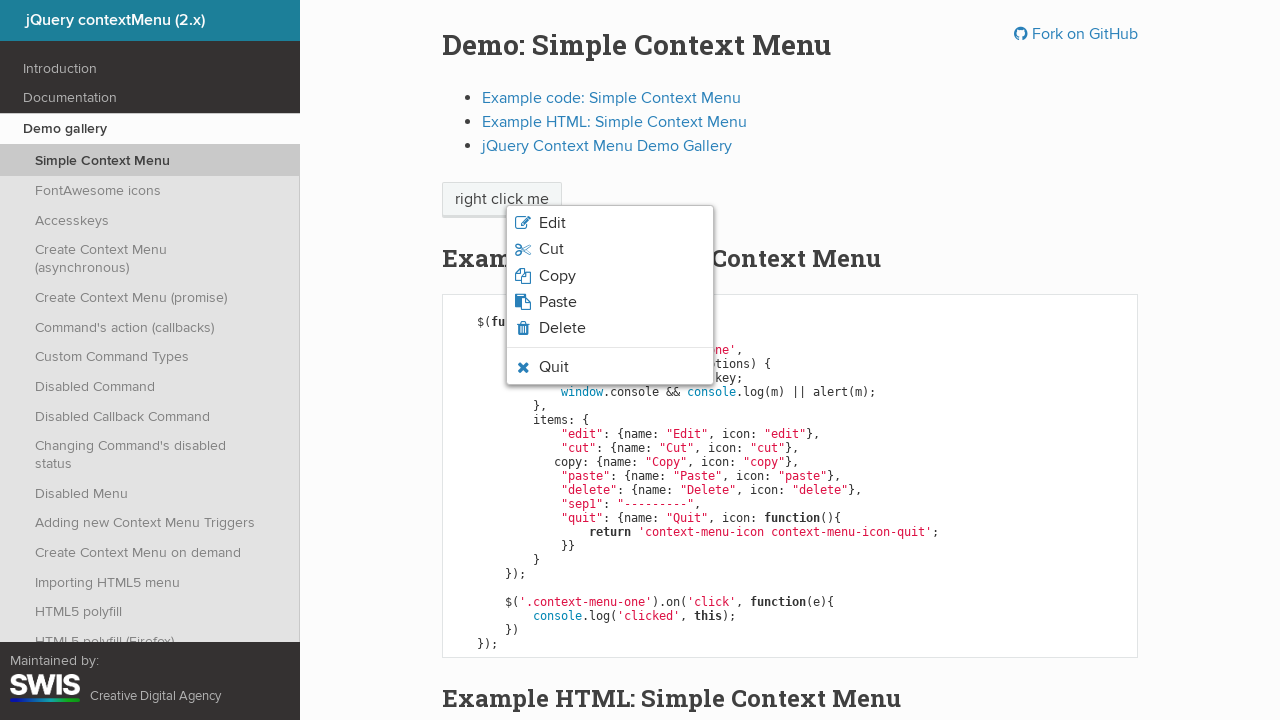

Hovered over quit menu option at (610, 367) on li.context-menu-icon-quit
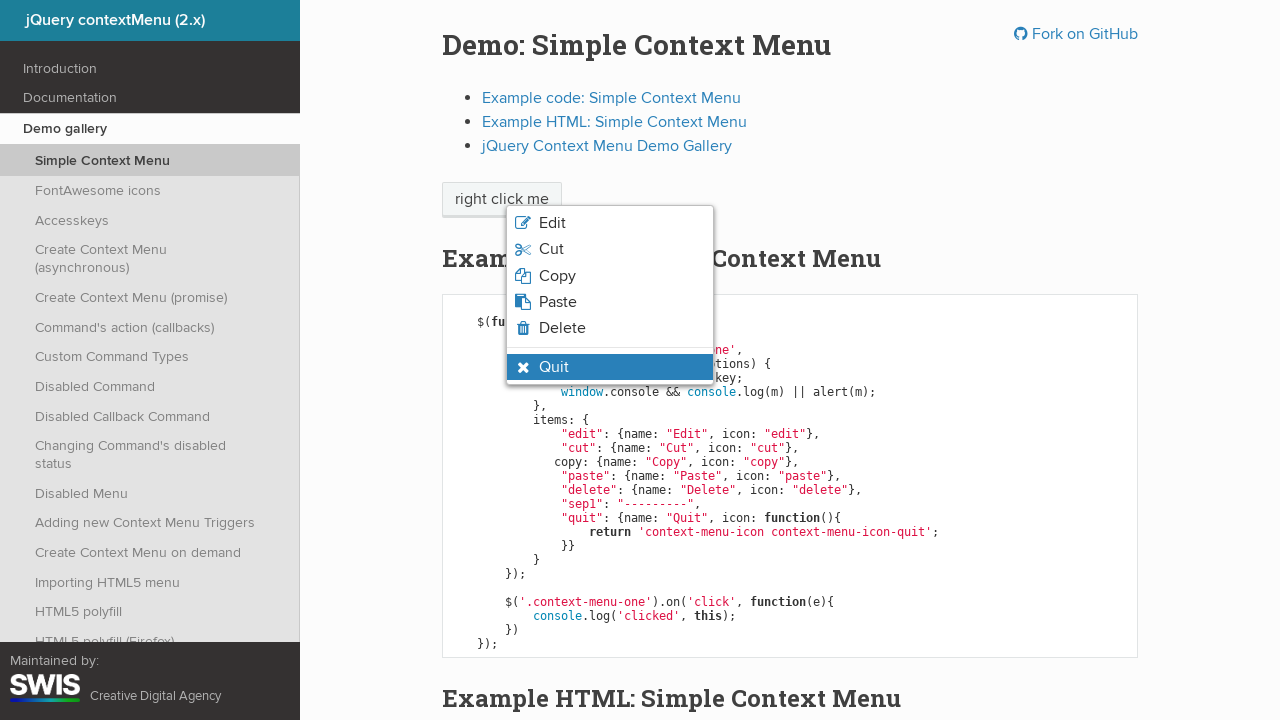

Clicked quit menu option at (610, 367) on li.context-menu-icon-quit
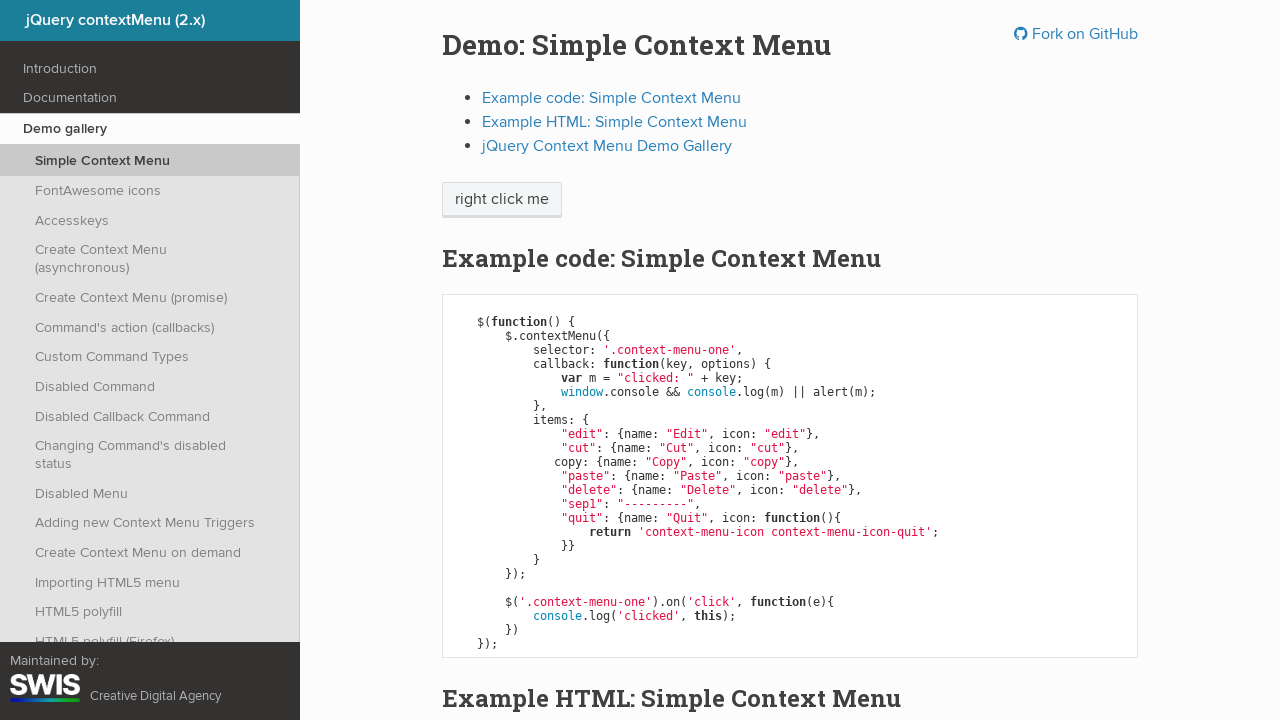

Waited 2 seconds for dialog to appear
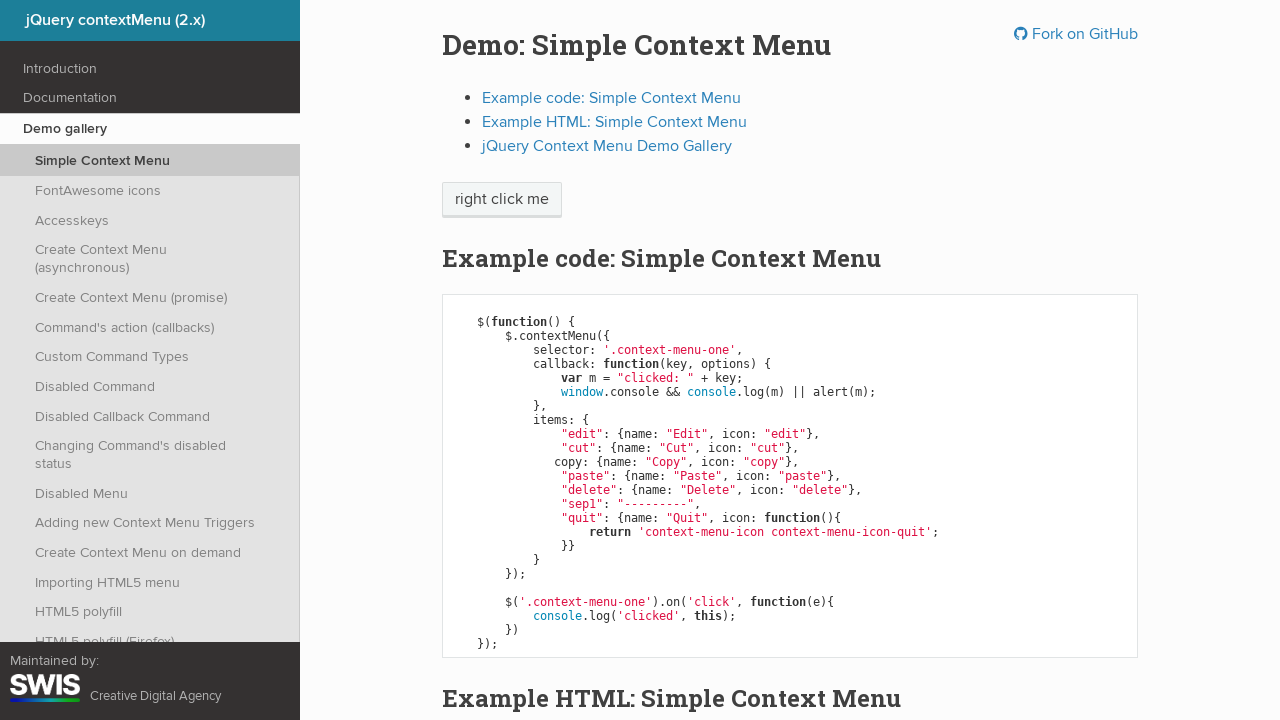

Accepted confirmation dialog
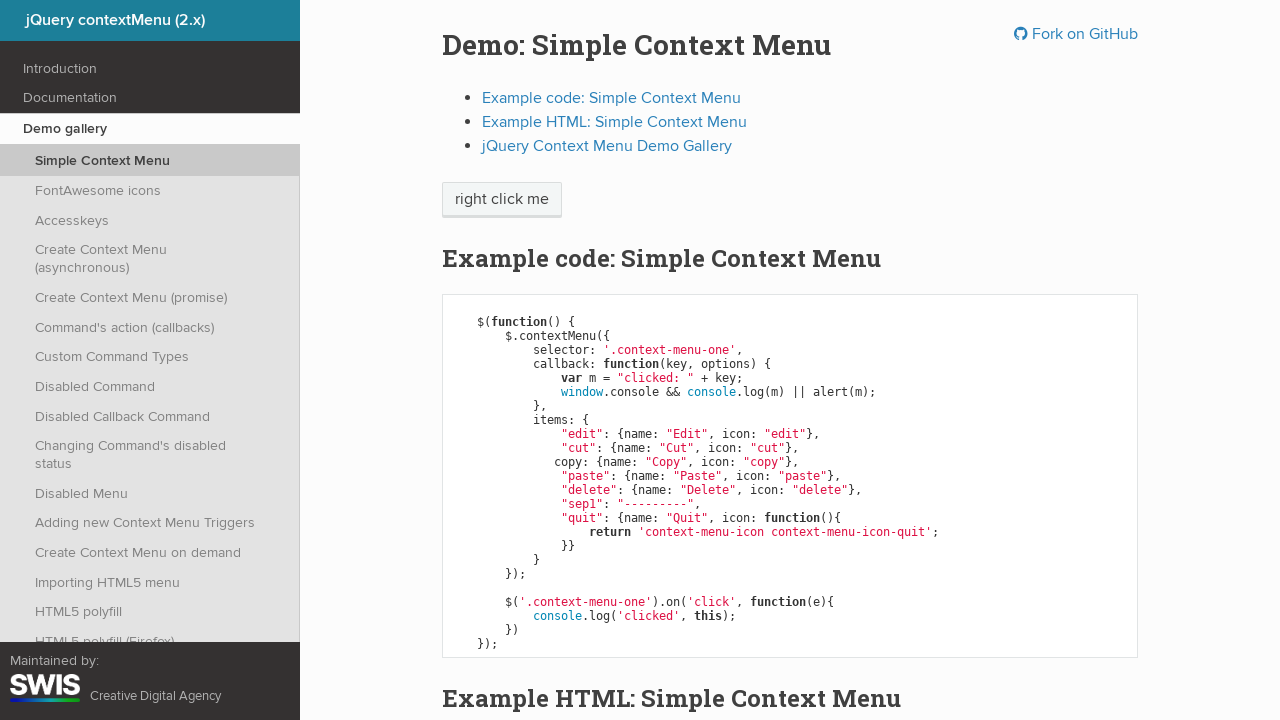

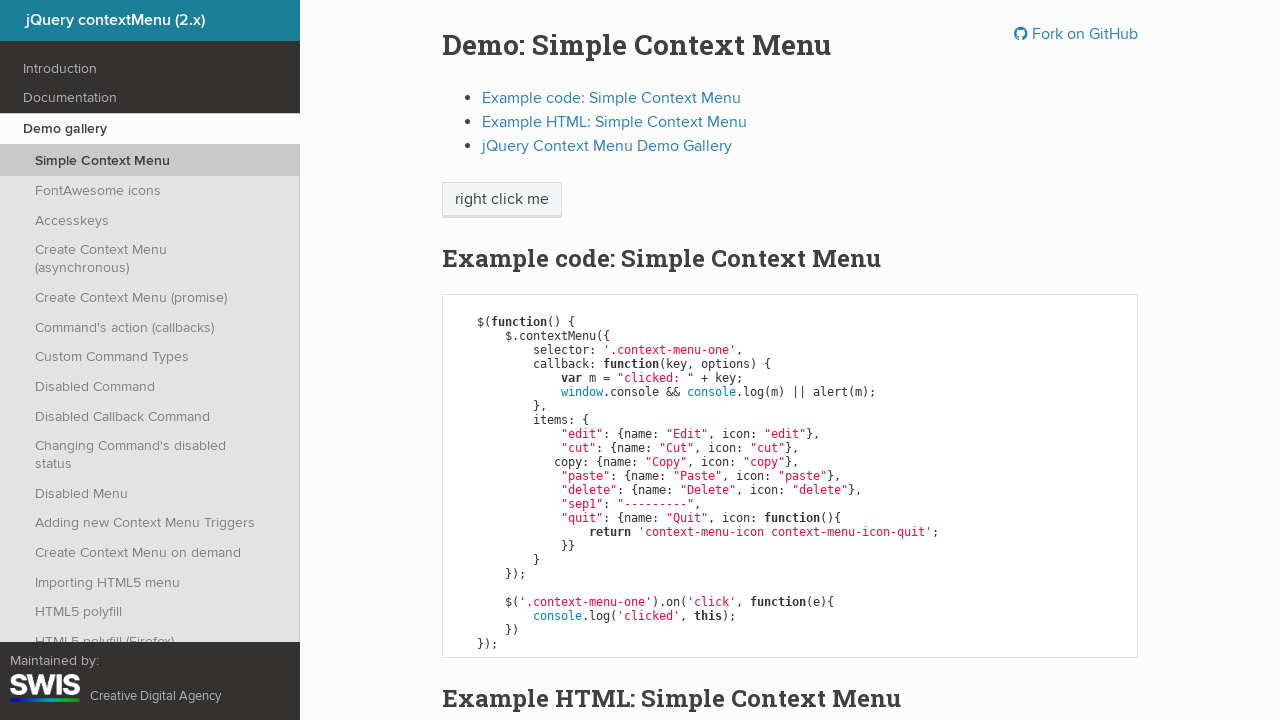